Tests selecting a veterinarian from the dropdown in the appointment form.

Starting URL: https://test-a-pet.vercel.app/

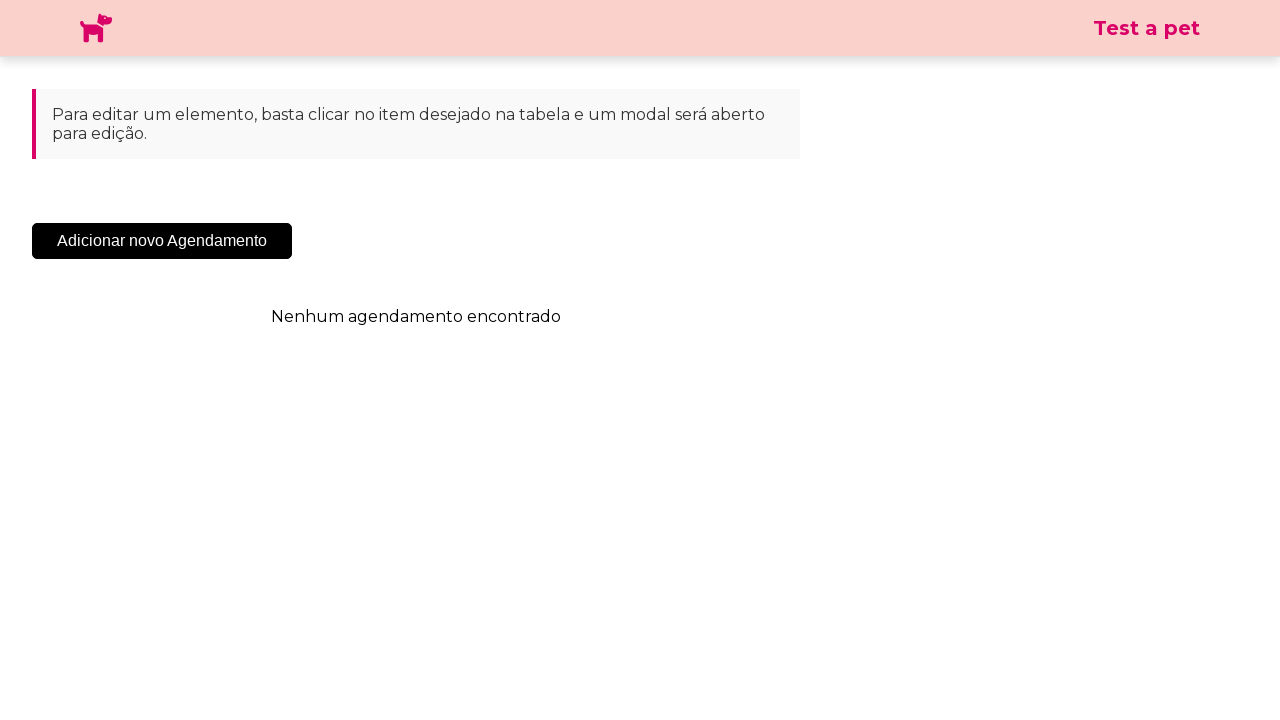

Clicked 'Adicionar' button to open appointment modal at (162, 241) on .sc-cHqXqK.kZzwzX
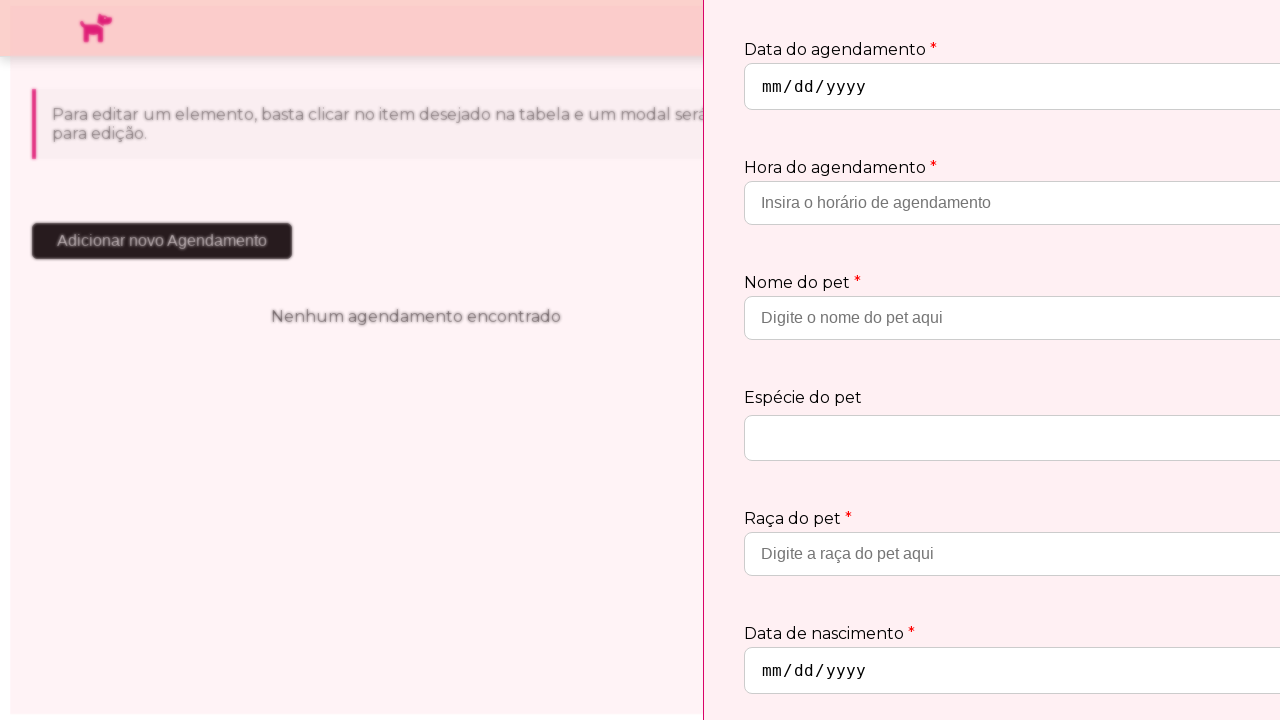

Veterinarian dropdown selector appeared
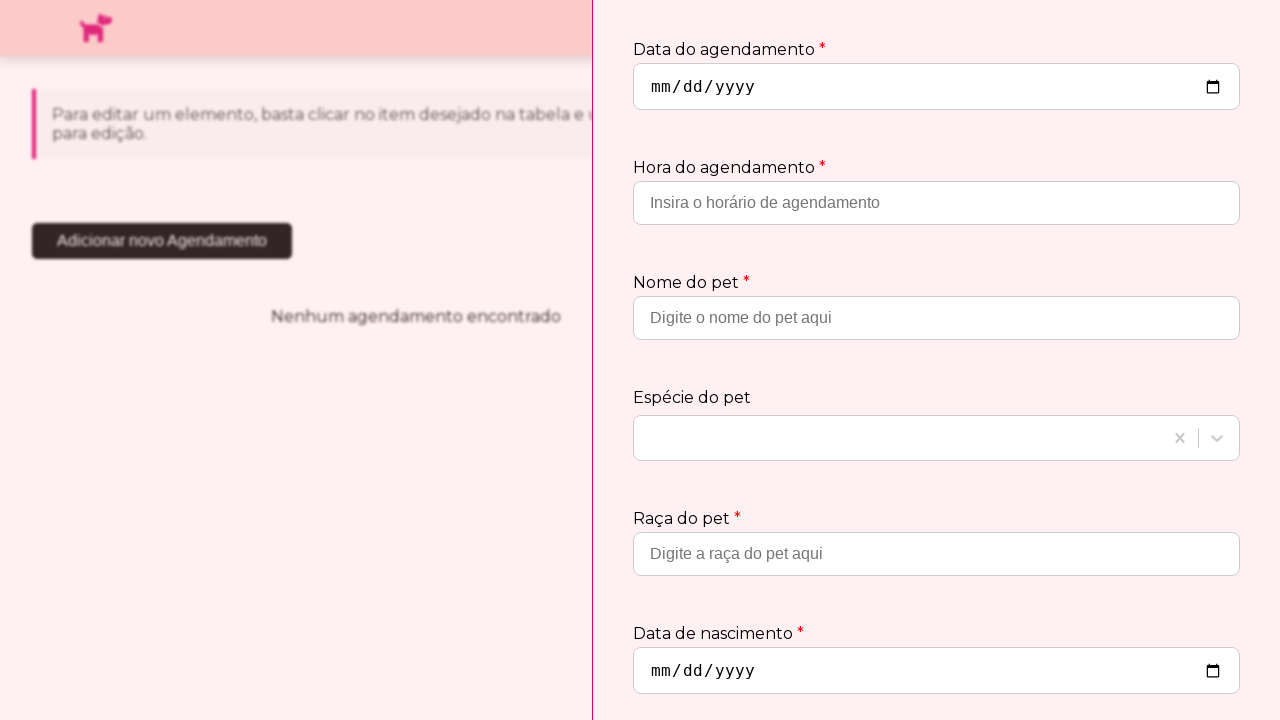

Clicked on veterinarian dropdown to expand options
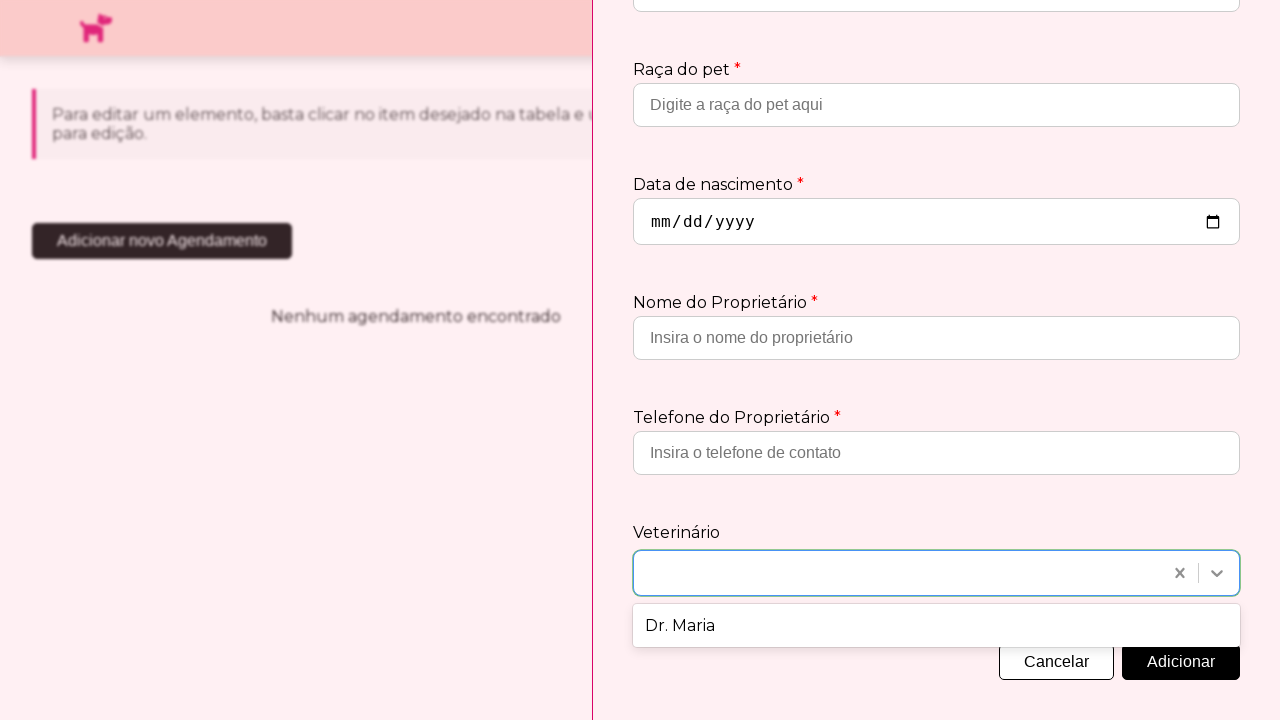

Selected 'Dr. Maria' from veterinarian dropdown at (936, 626) on xpath=//div[text()='Dr. Maria']
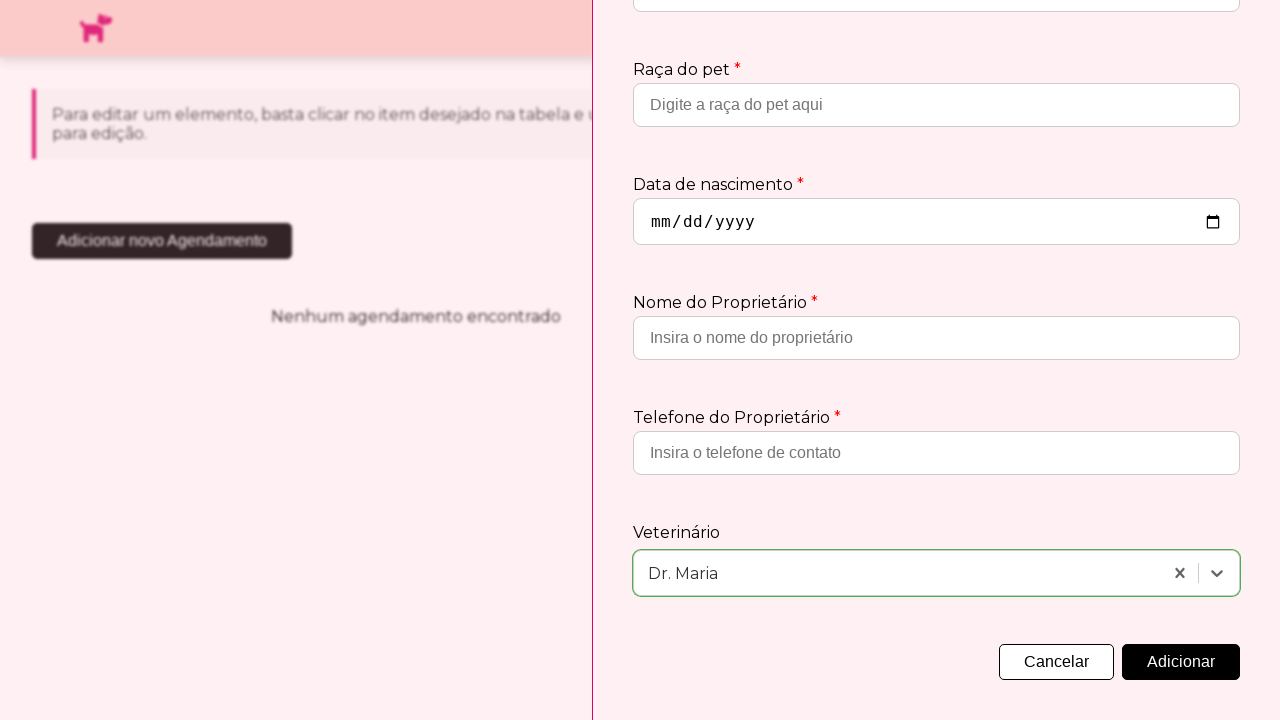

Verified 'Dr. Maria' is displayed as selected
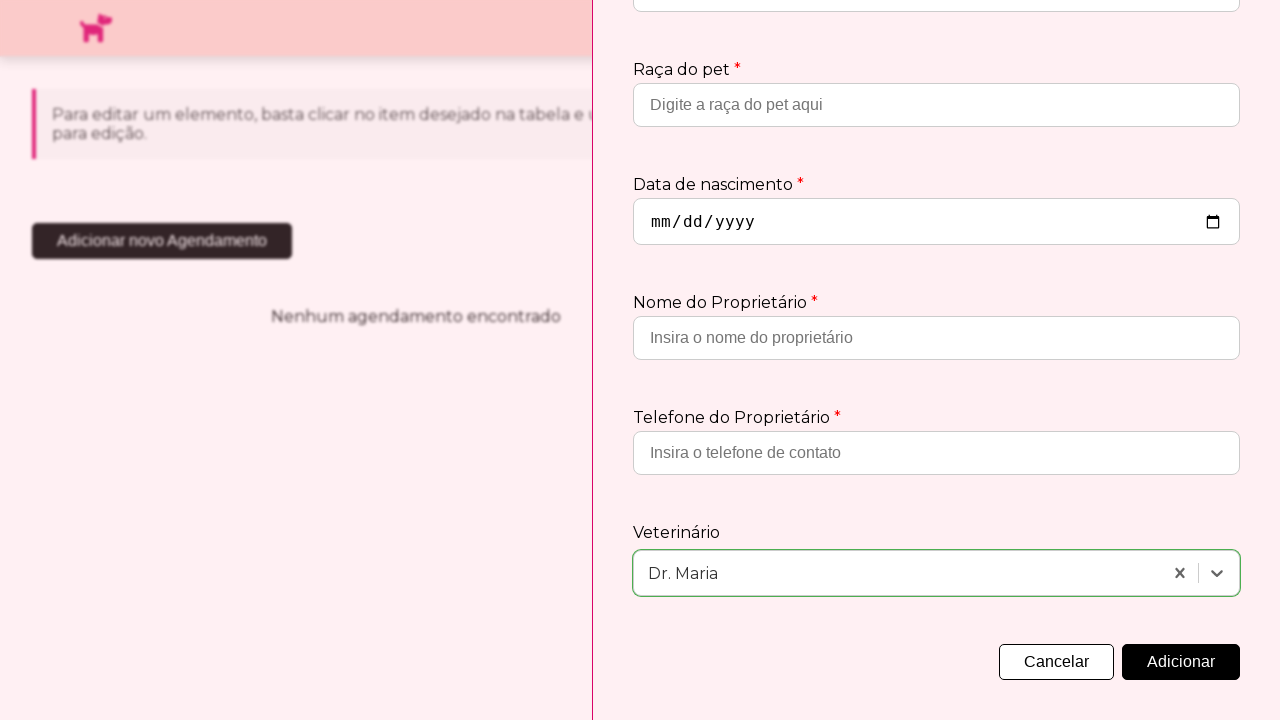

Assertion passed: 'Dr. Maria' selection confirmed
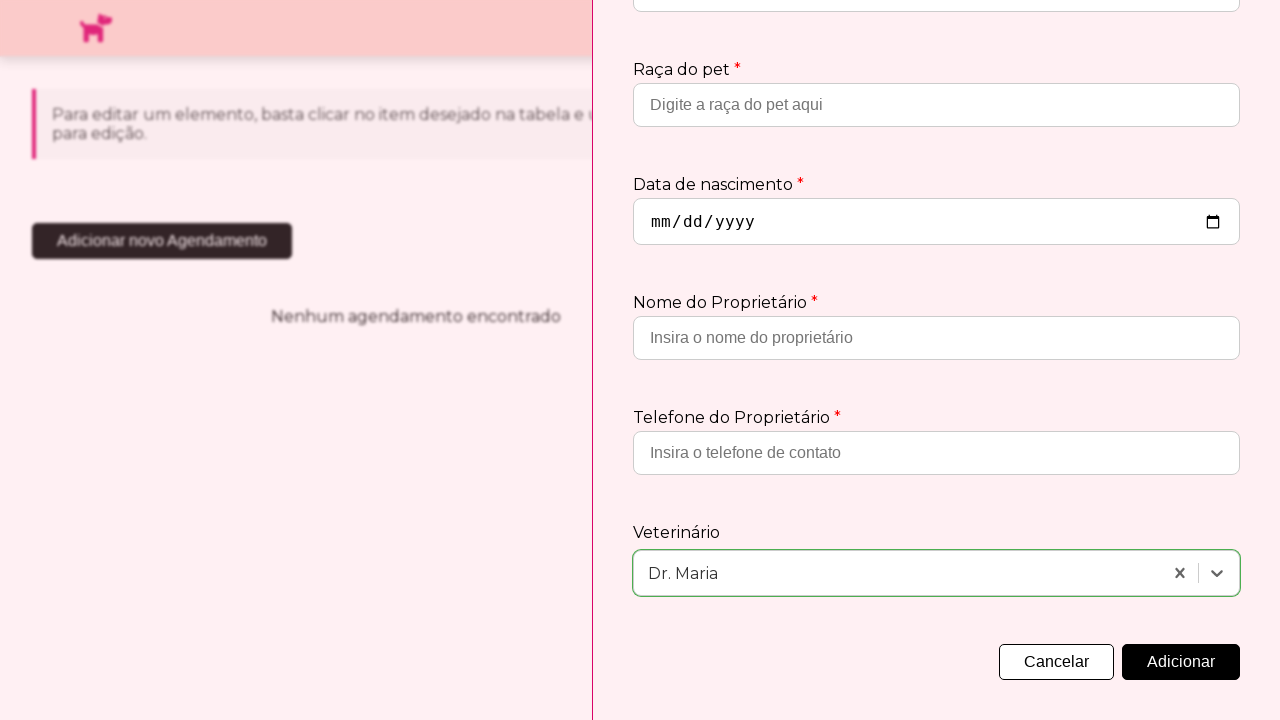

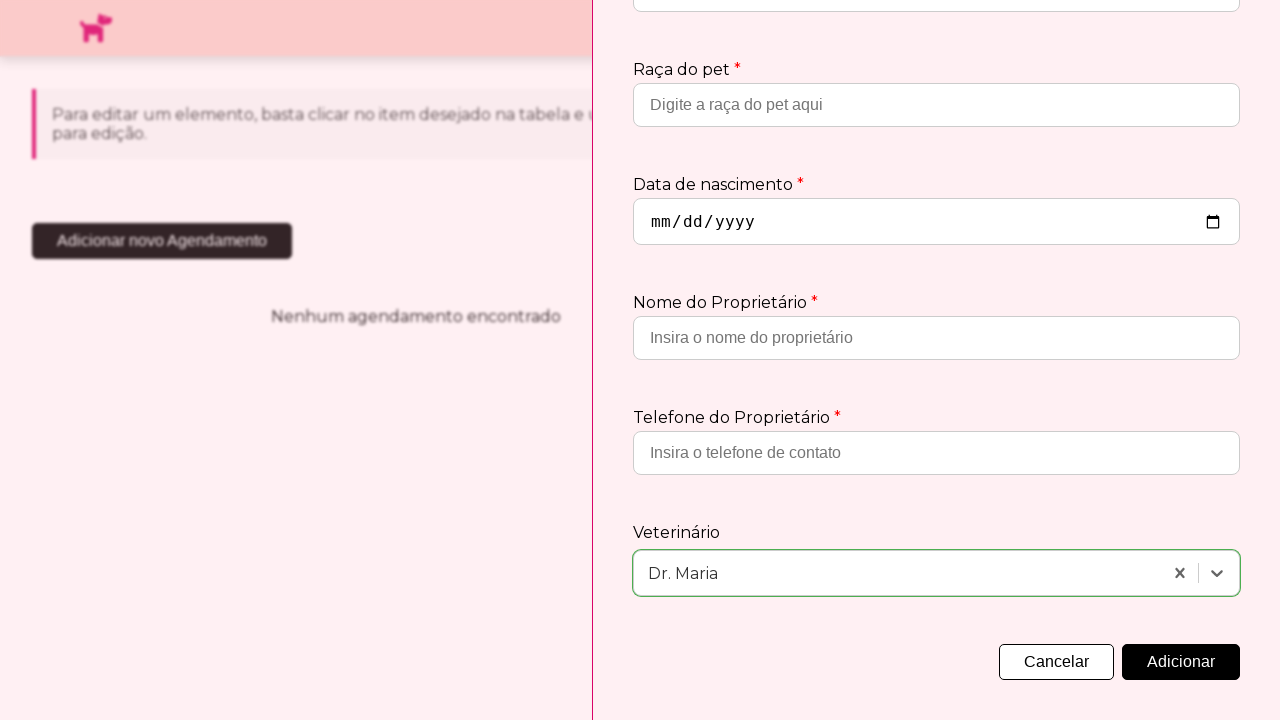